Tests that an element that is rendered after clicking Start becomes visible on Example 2 (element rendered after the fact).

Starting URL: https://the-internet.herokuapp.com/dynamic_loading

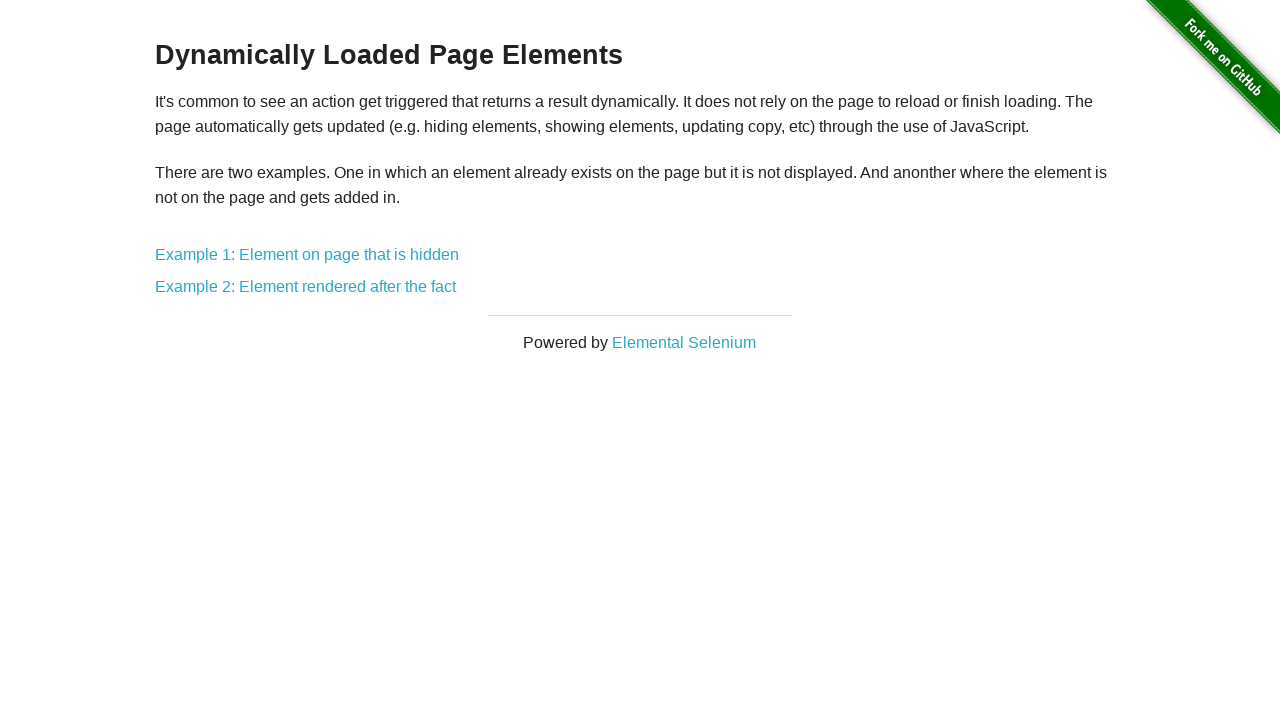

Clicked on Example 2 link at (306, 287) on xpath=//a[contains(text(), 'Example 2')]
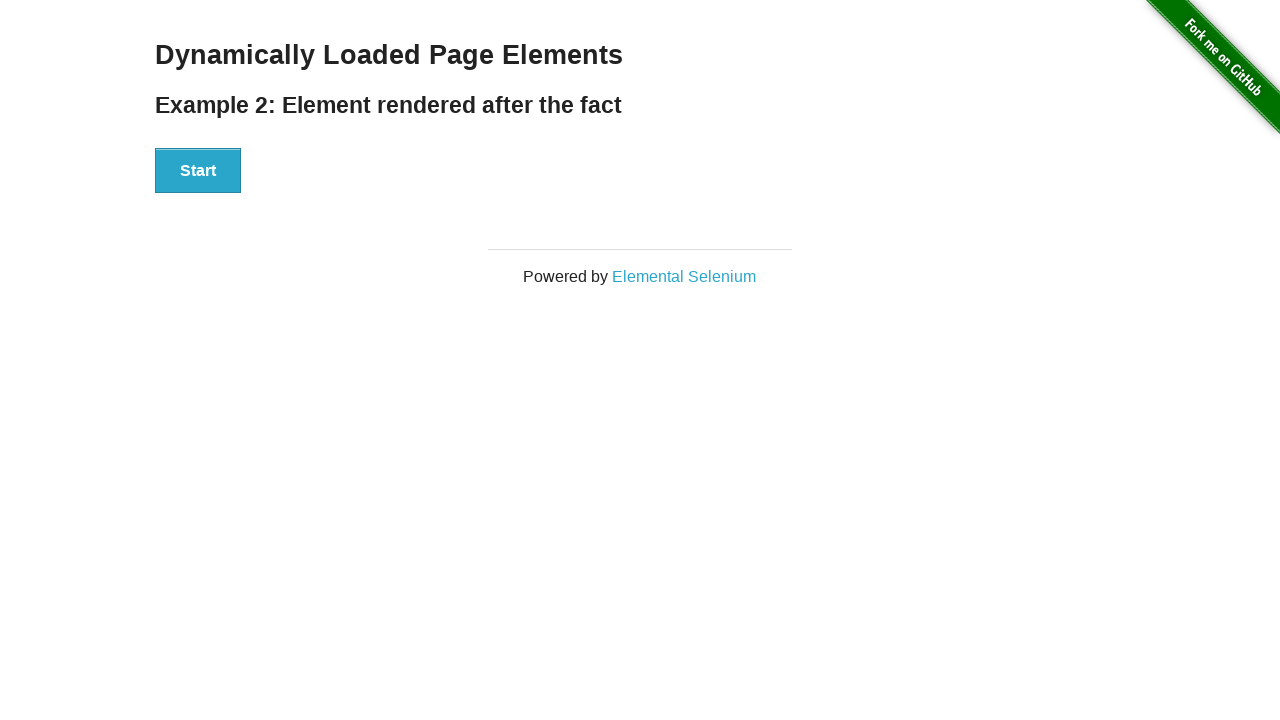

Clicked the Start button at (198, 171) on xpath=//button[text()='Start']
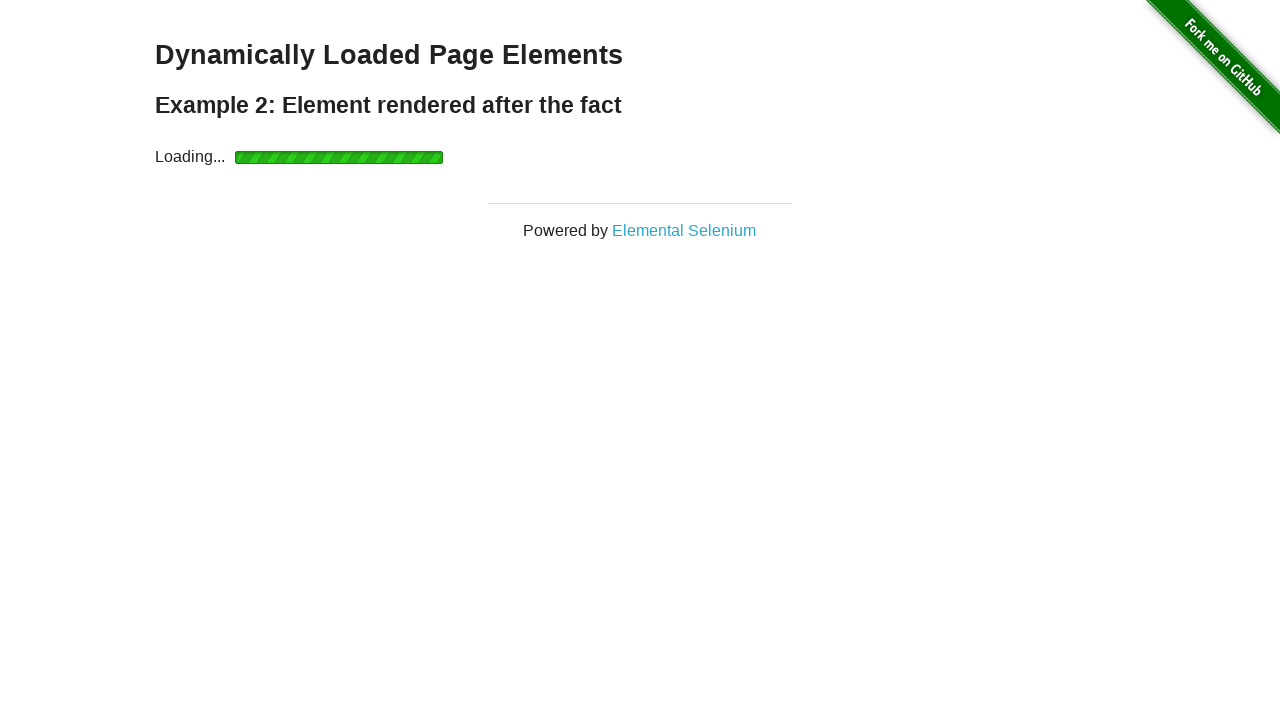

Finish element became visible after Start button click
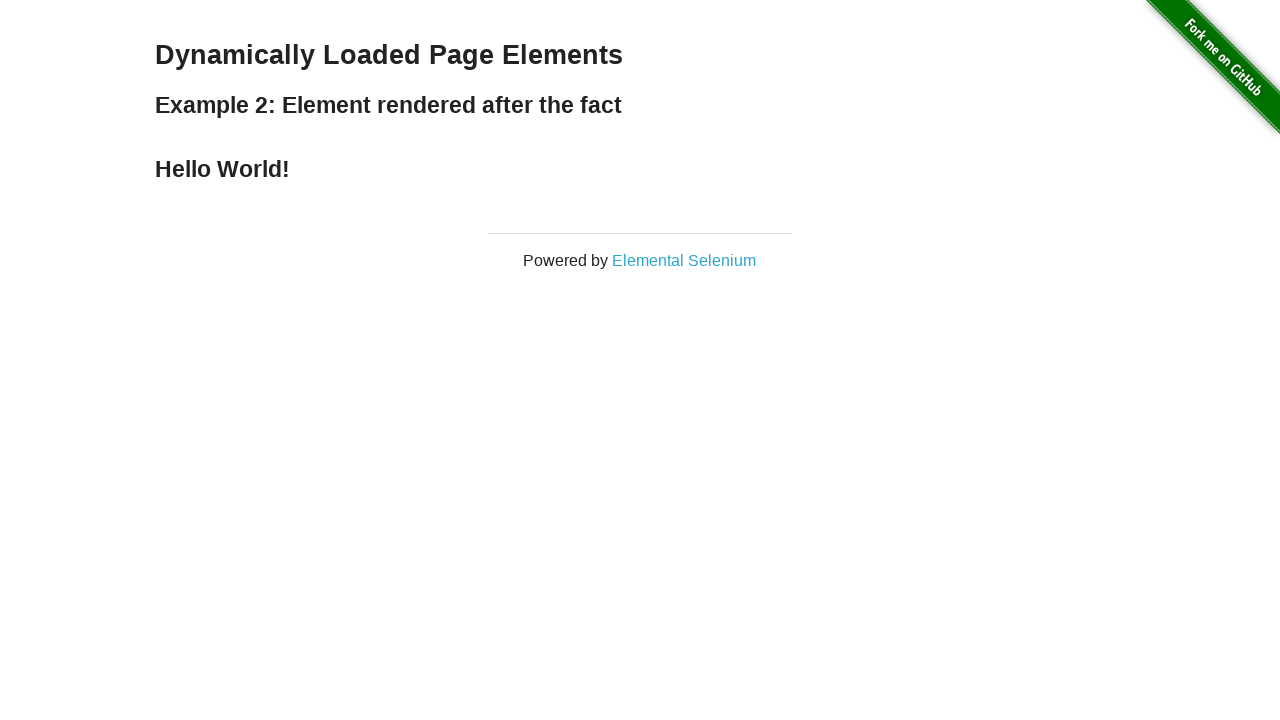

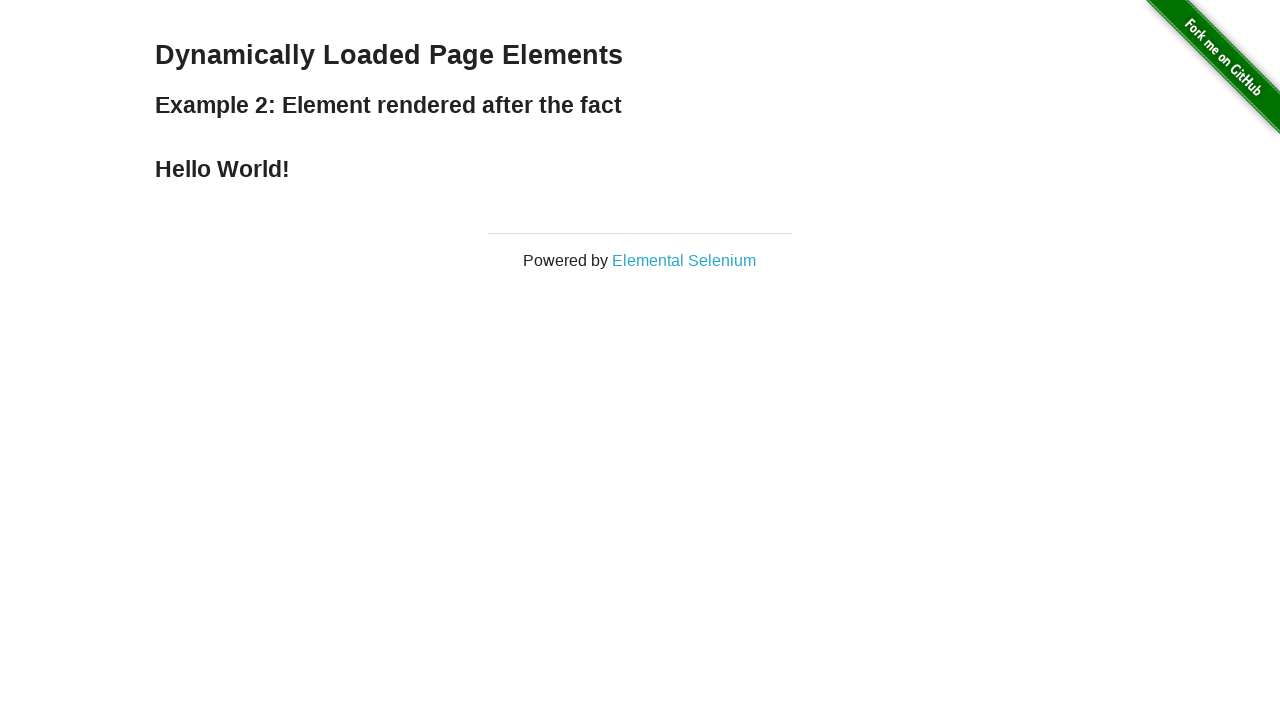